Tests the train ticket search functionality on China's 12306 railway website by filling in departure city (Zhoukou), destination city (Shanghai), selecting a travel date, and clicking the search button.

Starting URL: https://www.12306.cn/index/

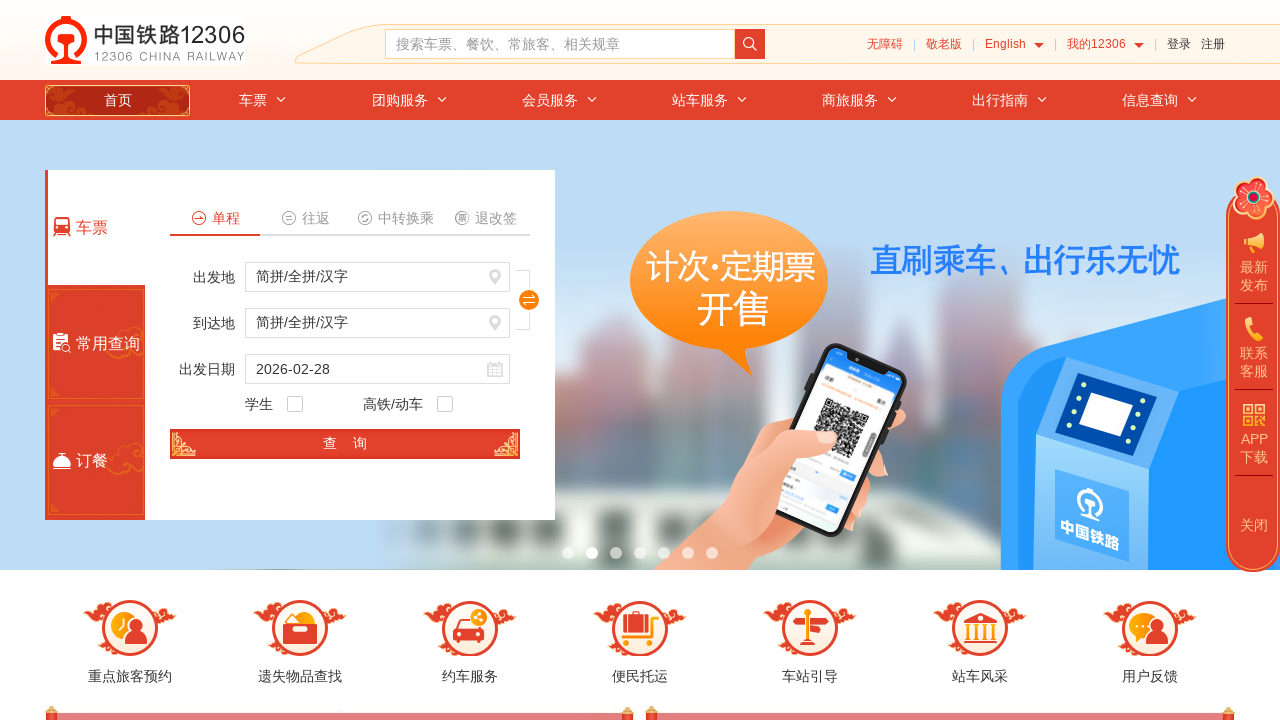

Waited for departure station input to be visible
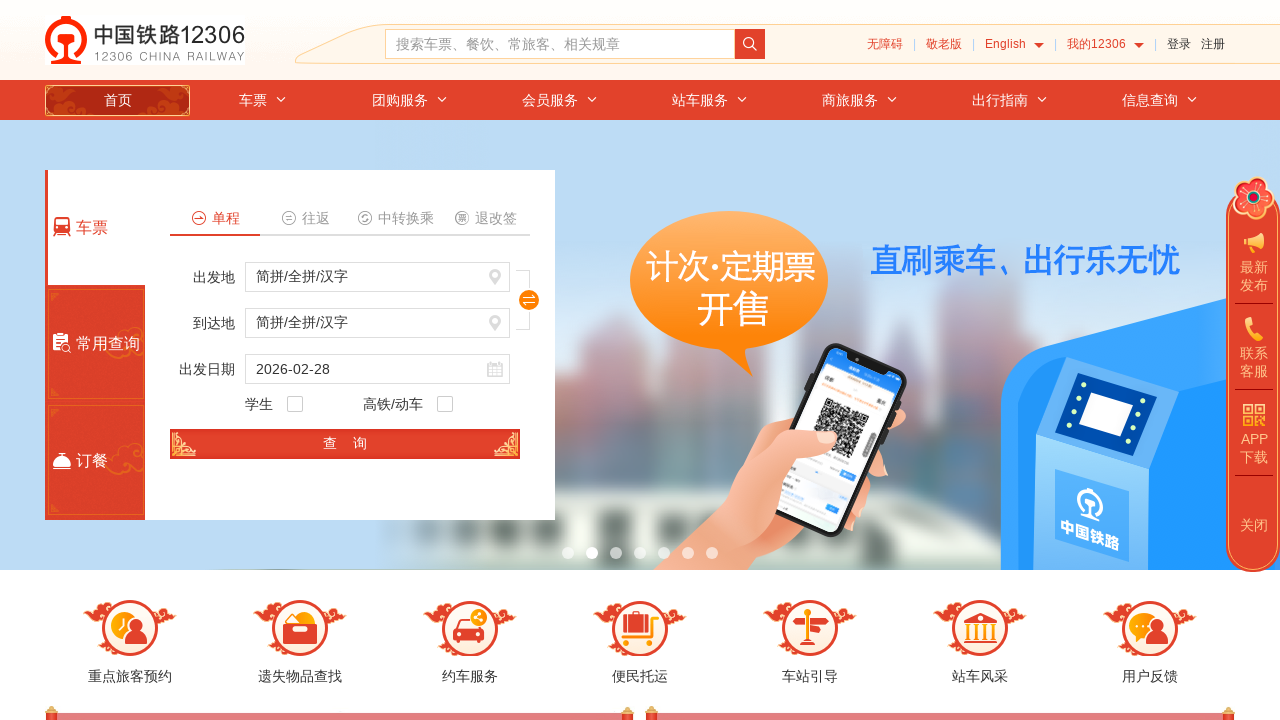

Set departure city to Zhoukou (周口) using JavaScript
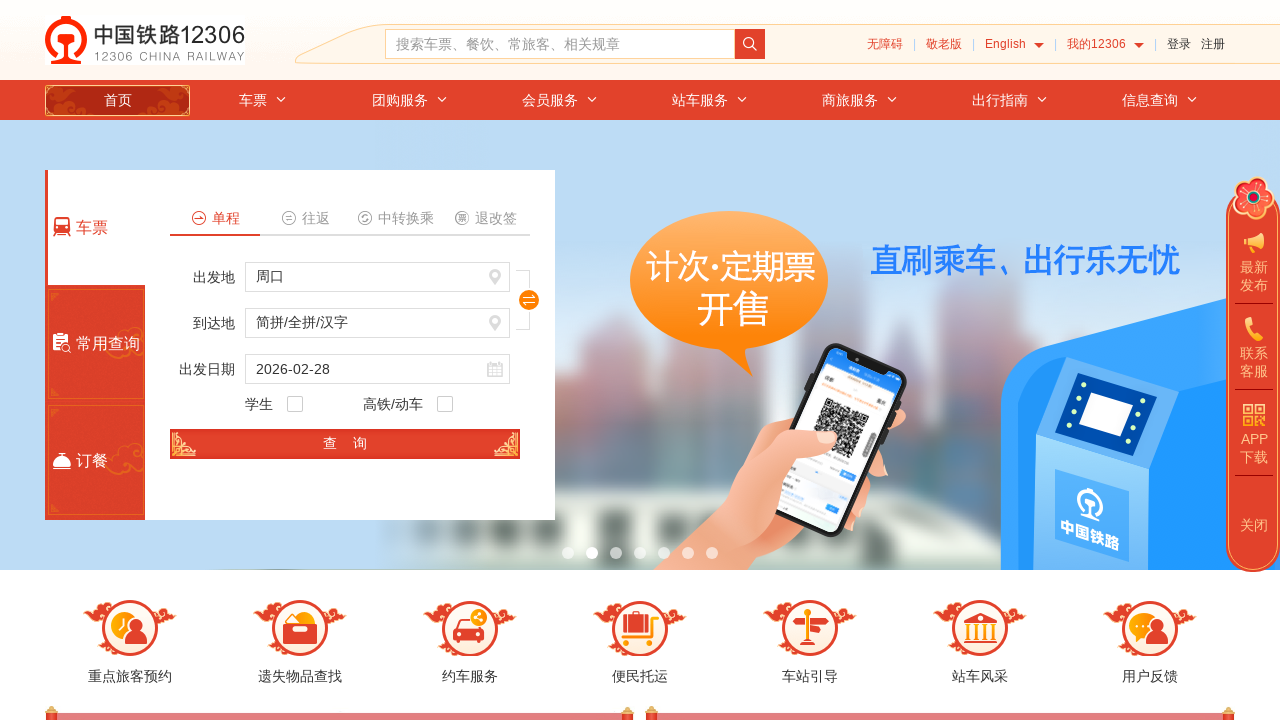

Waited 1 second for page to process departure city
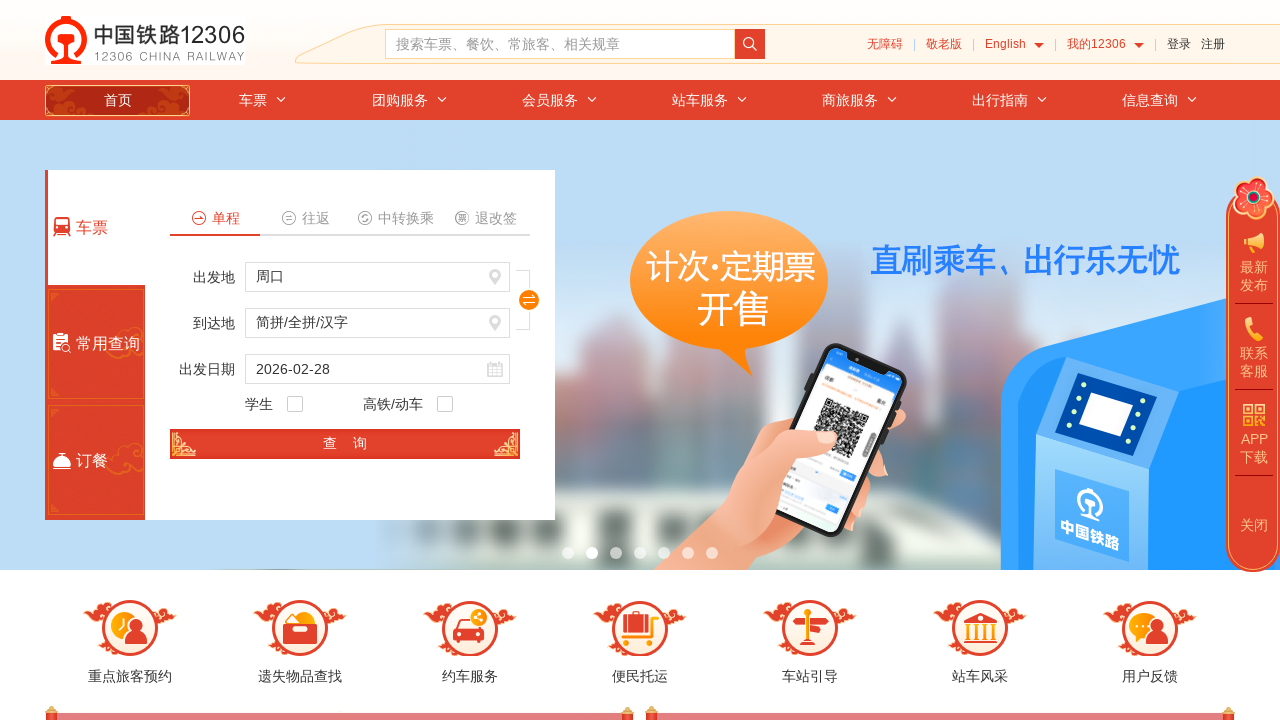

Waited for destination station input to be visible
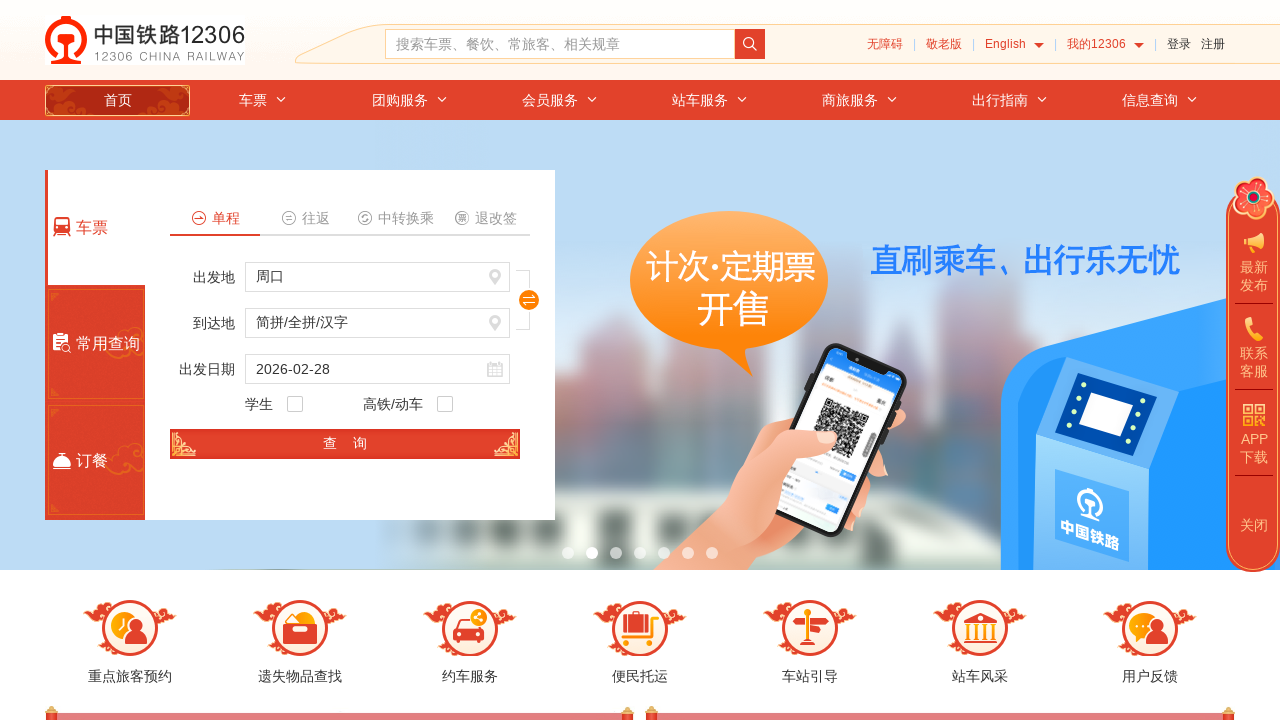

Set destination city to Shanghai (上海) using JavaScript
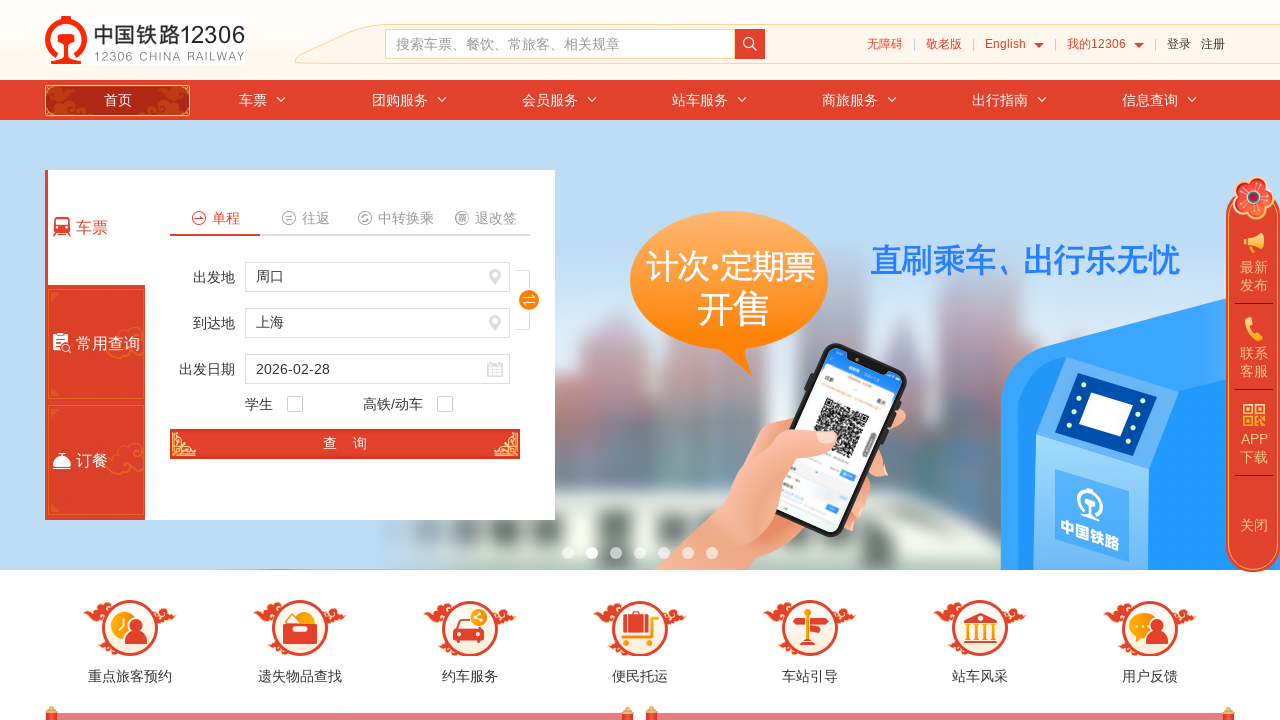

Waited for travel date input to be visible
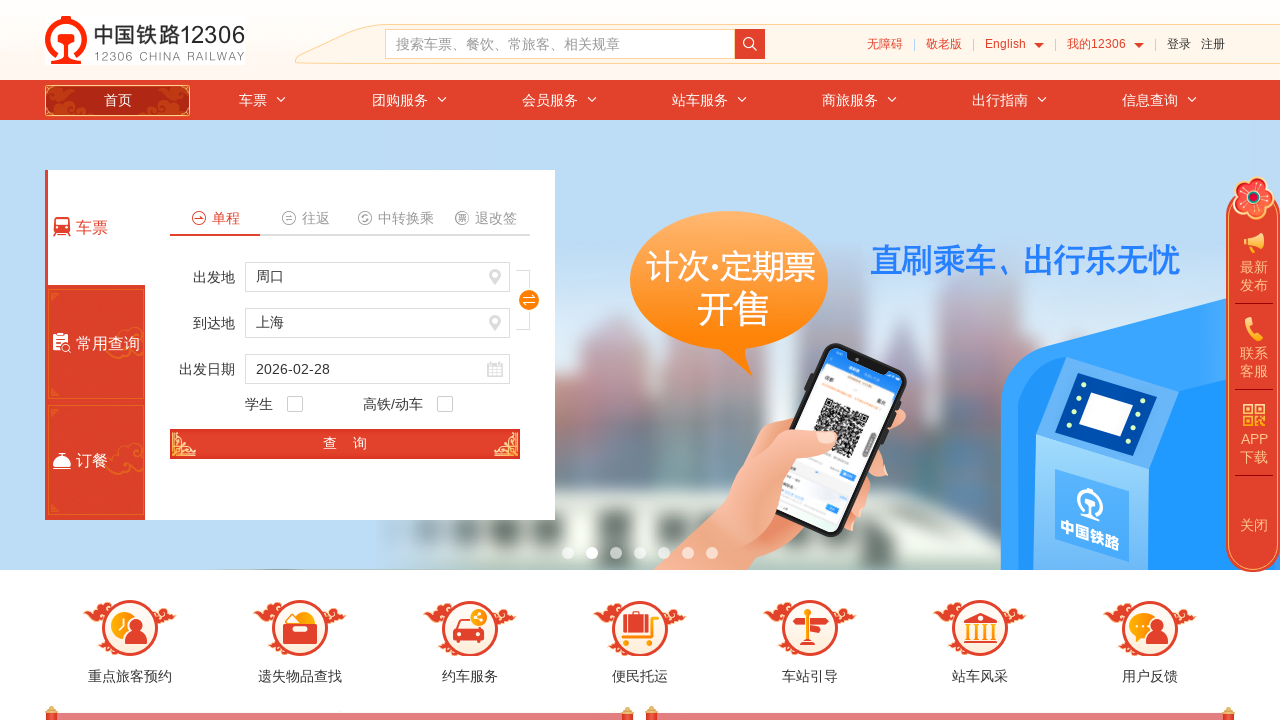

Set travel date to 2025-02-15 using JavaScript
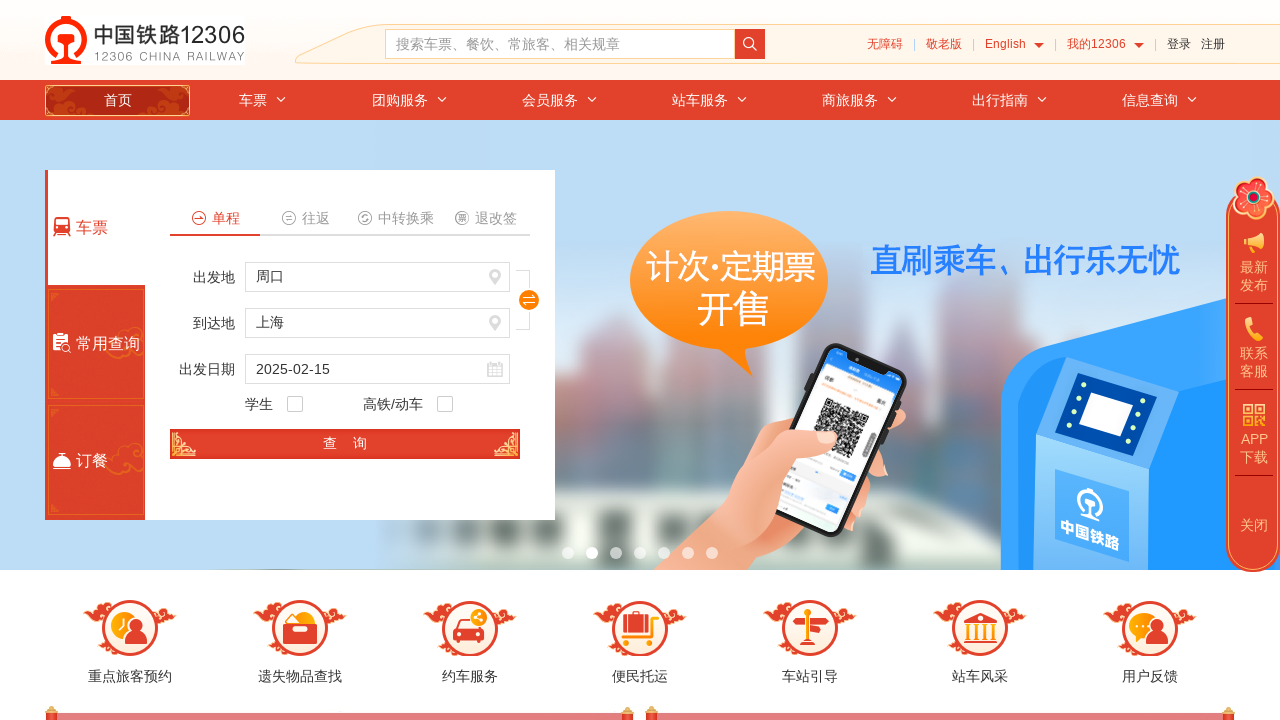

Waited 1 second for page to process travel date
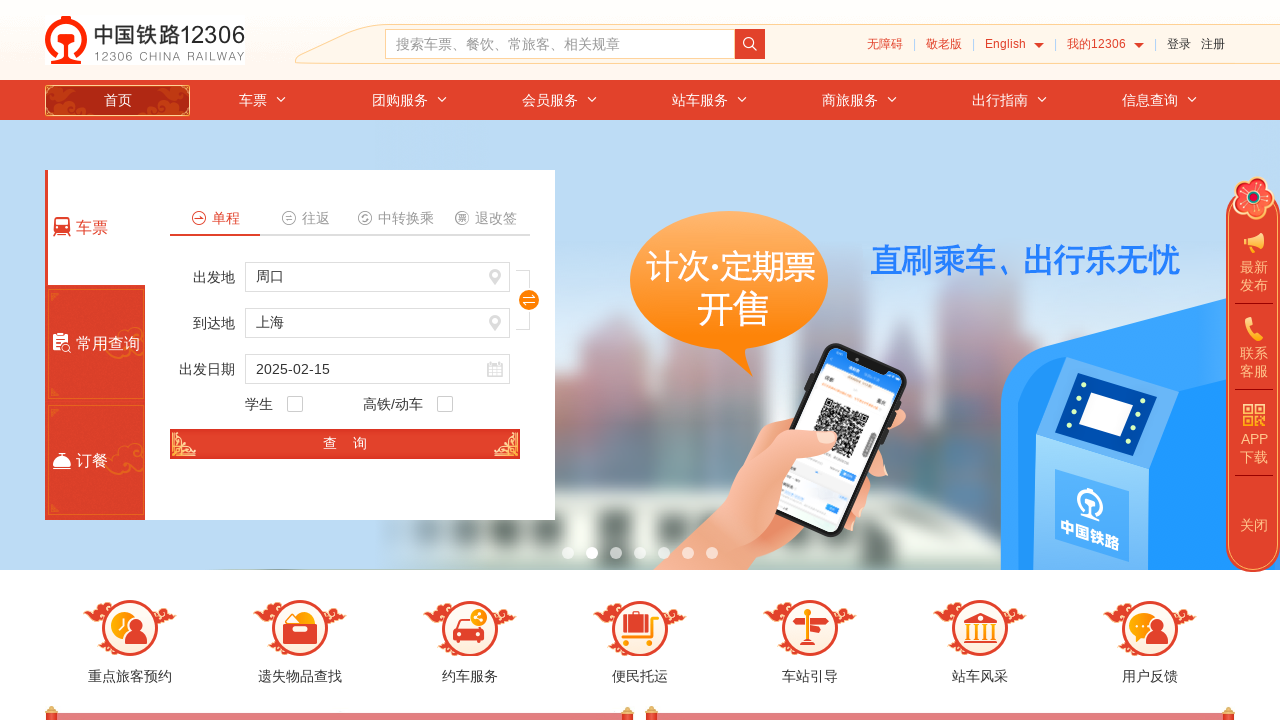

Waited for search button to be visible
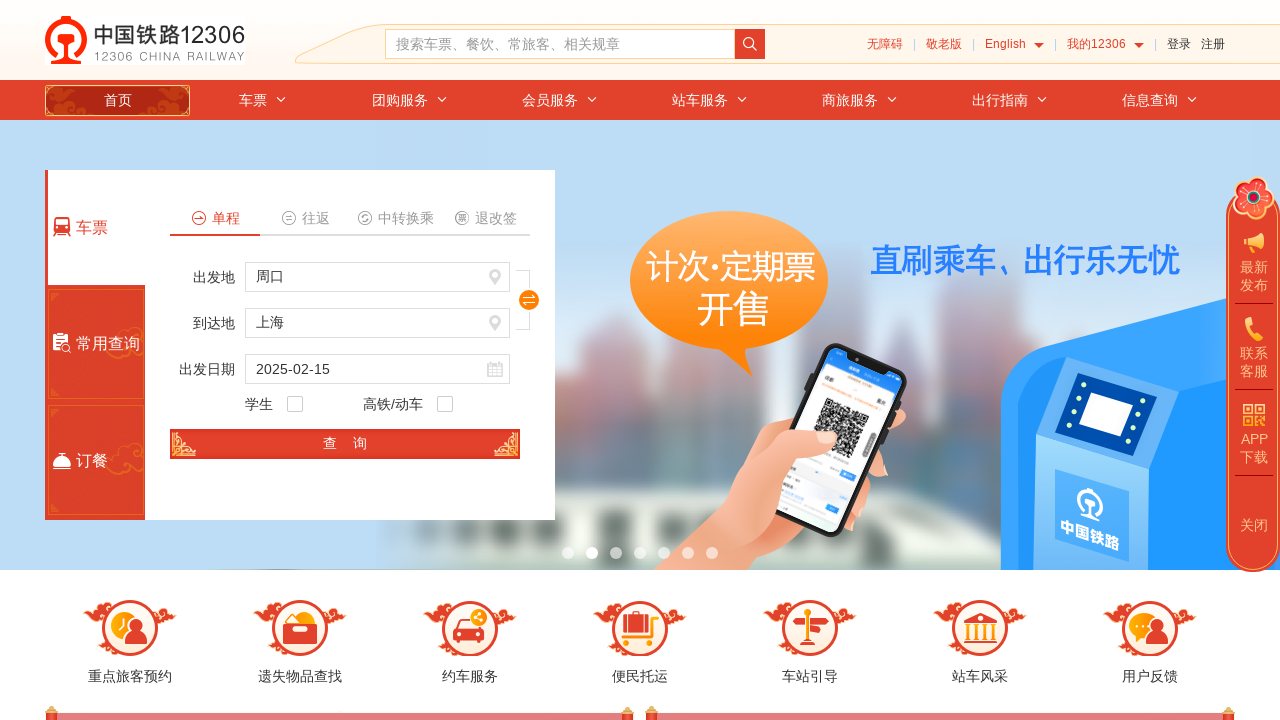

Clicked search button to search for train tickets at (345, 444) on #search_one
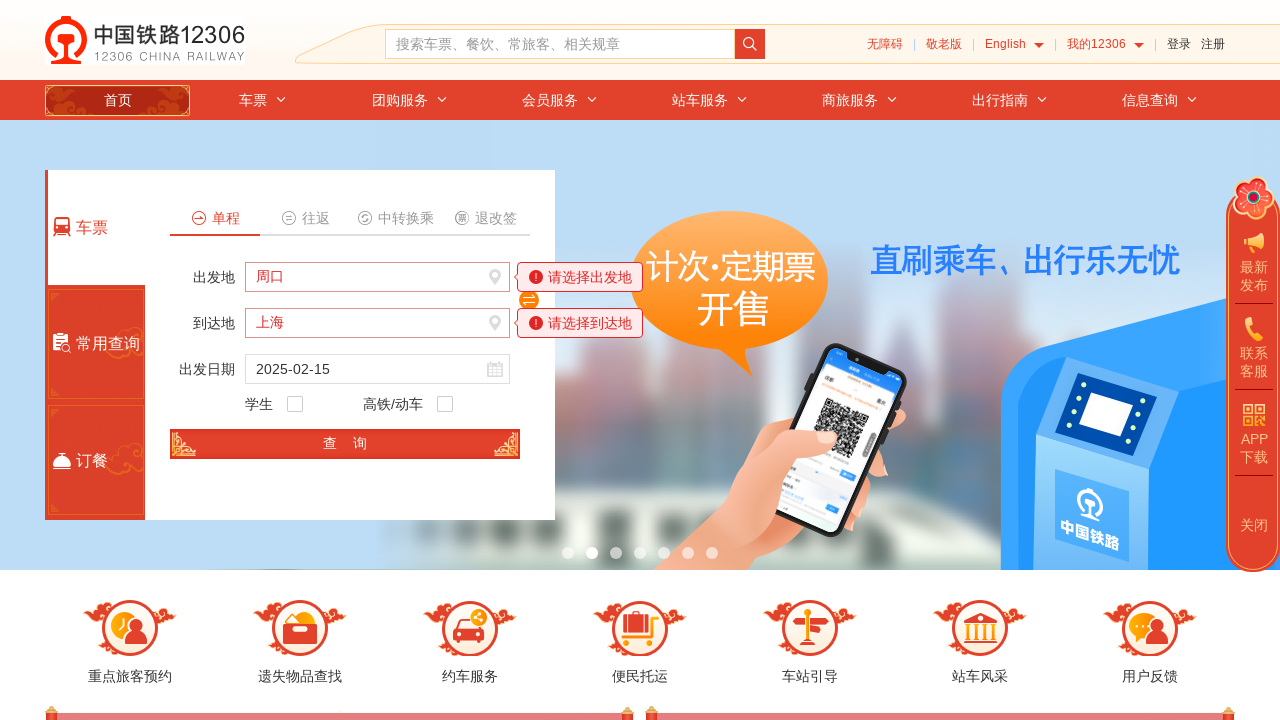

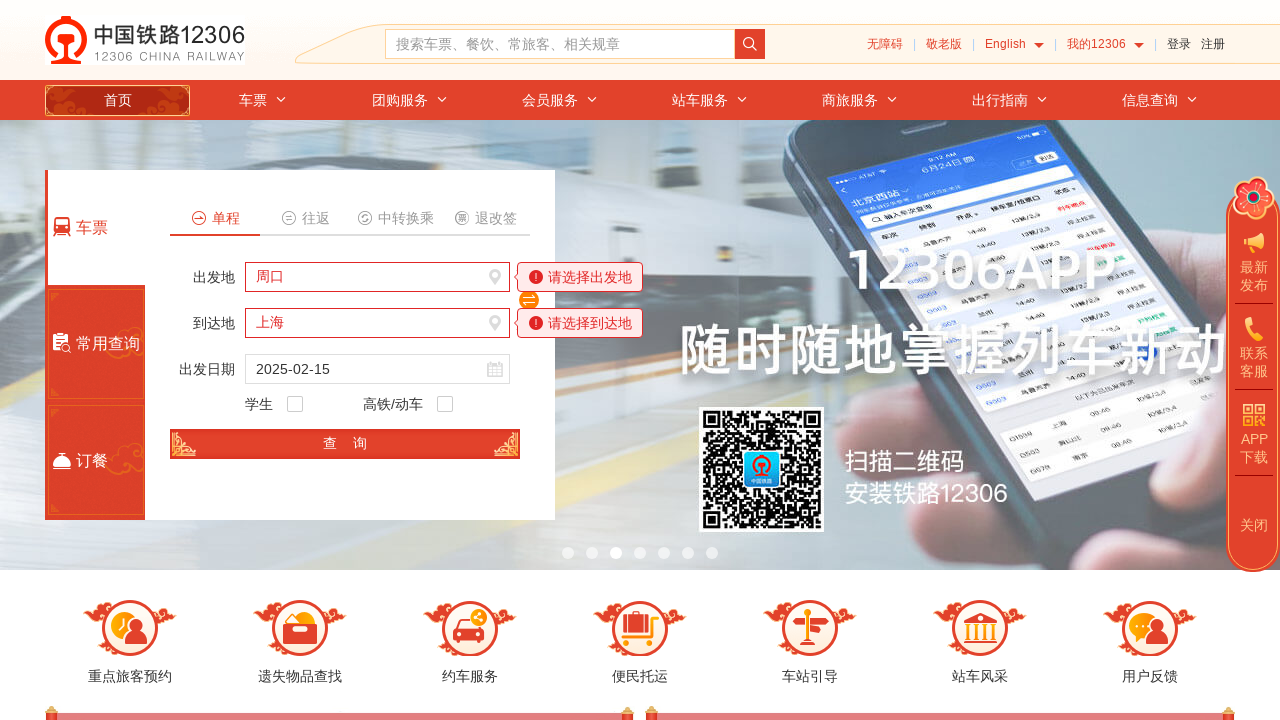